Waits for a house price to drop to $100, books it, then solves a mathematical problem to complete the booking

Starting URL: http://suninjuly.github.io/explicit_wait2.html

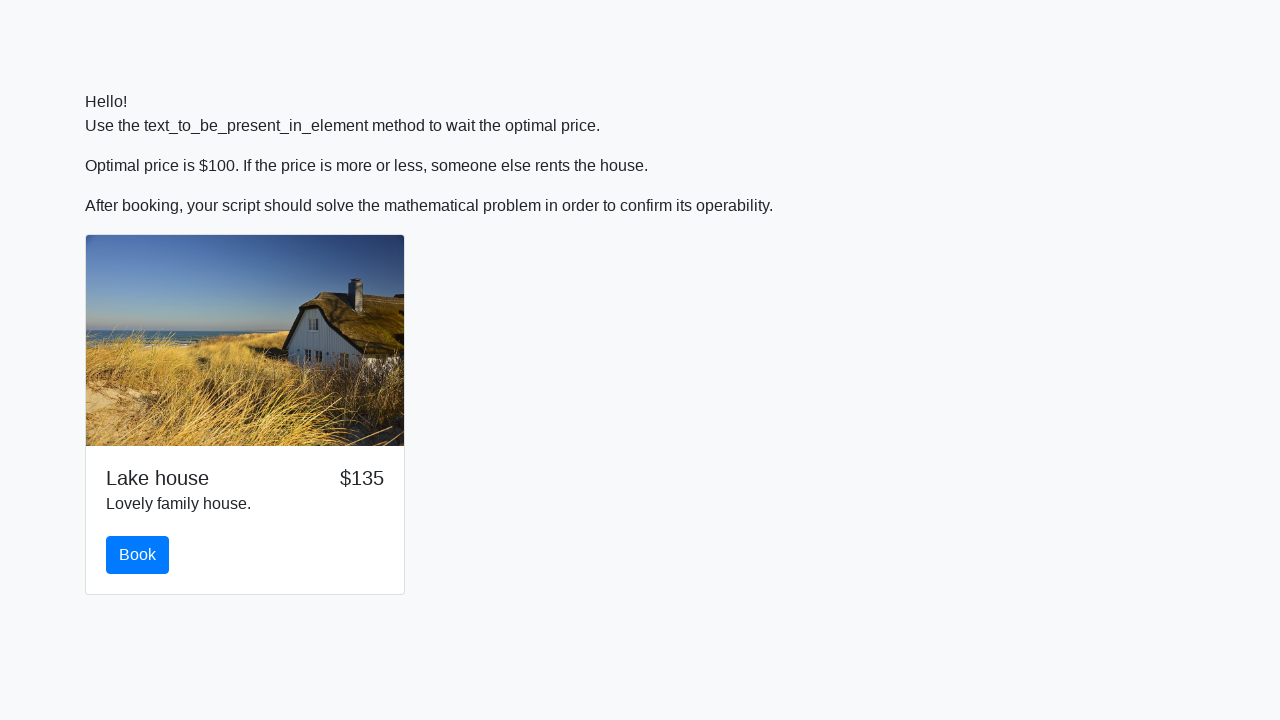

Waited for house price to drop to $100
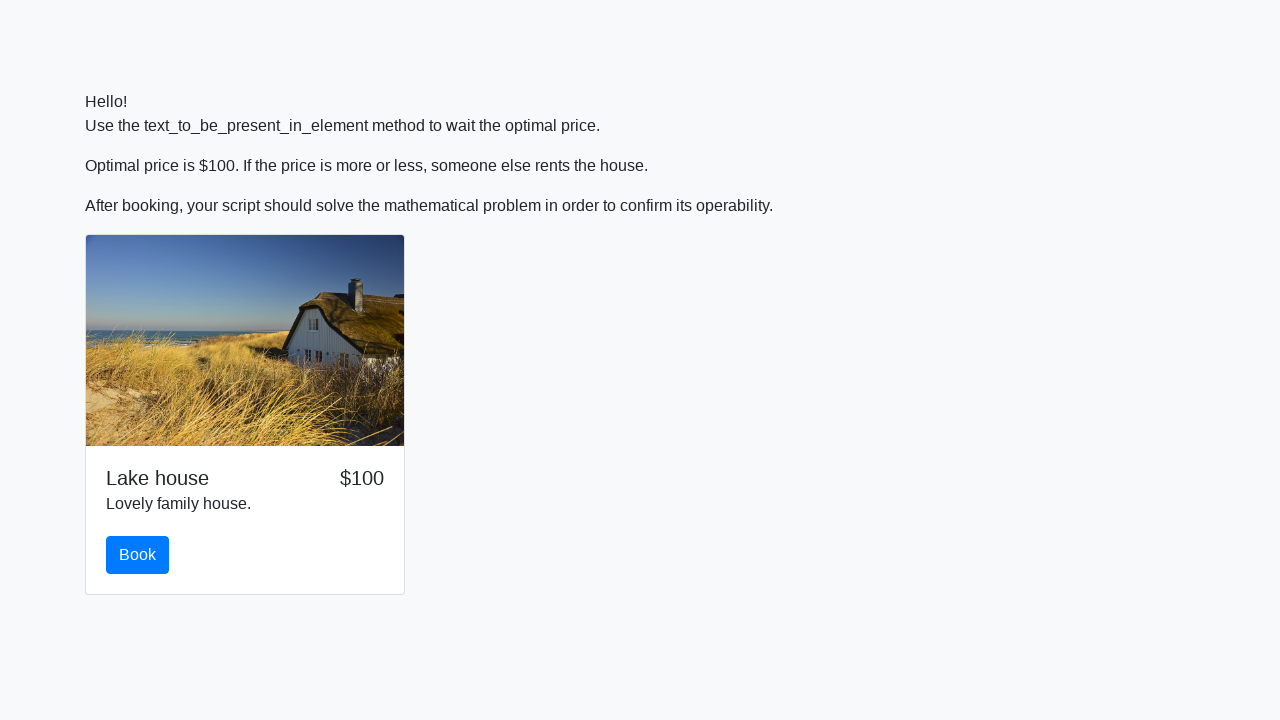

Clicked the Book button at (138, 555) on #book
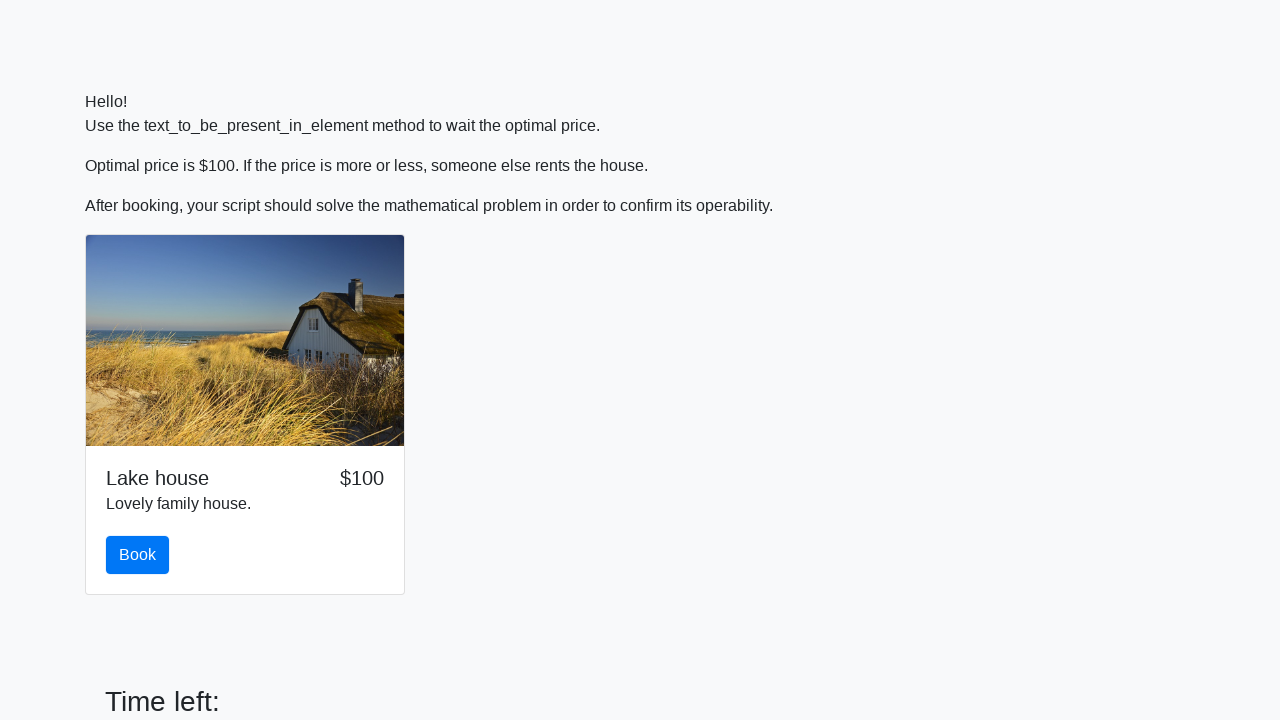

Math problem input field appeared
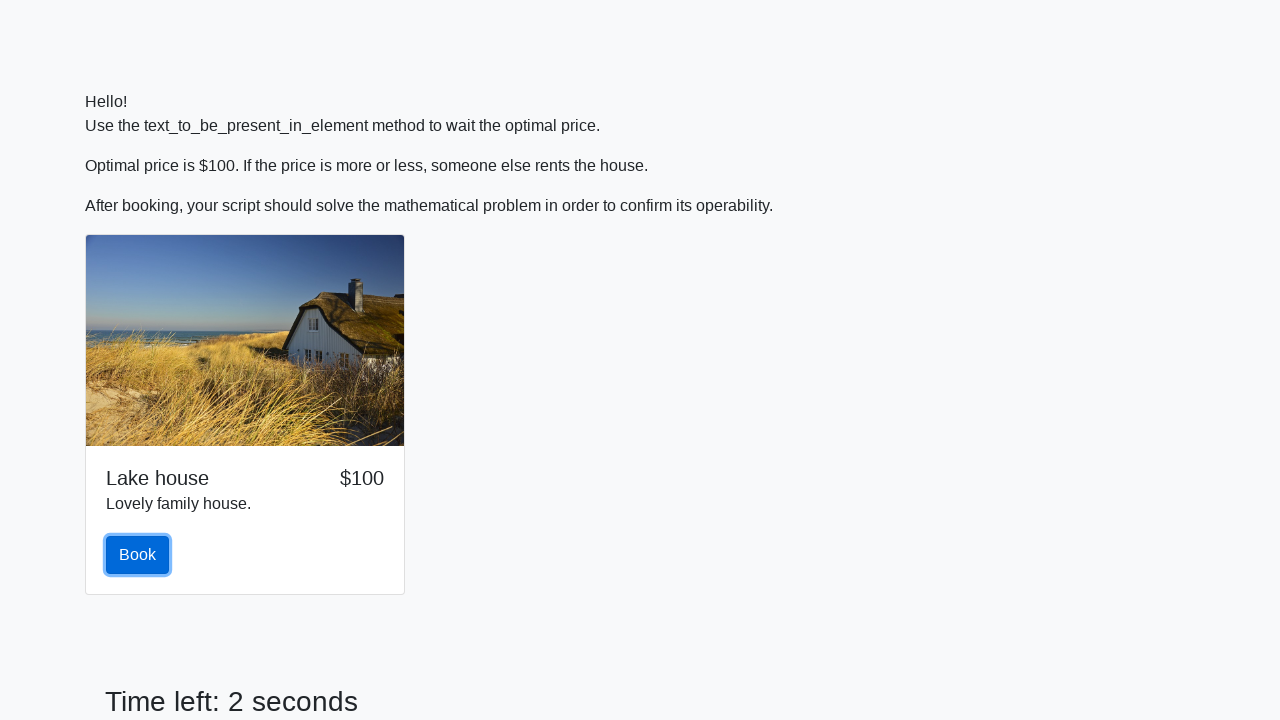

Retrieved math problem value: 15
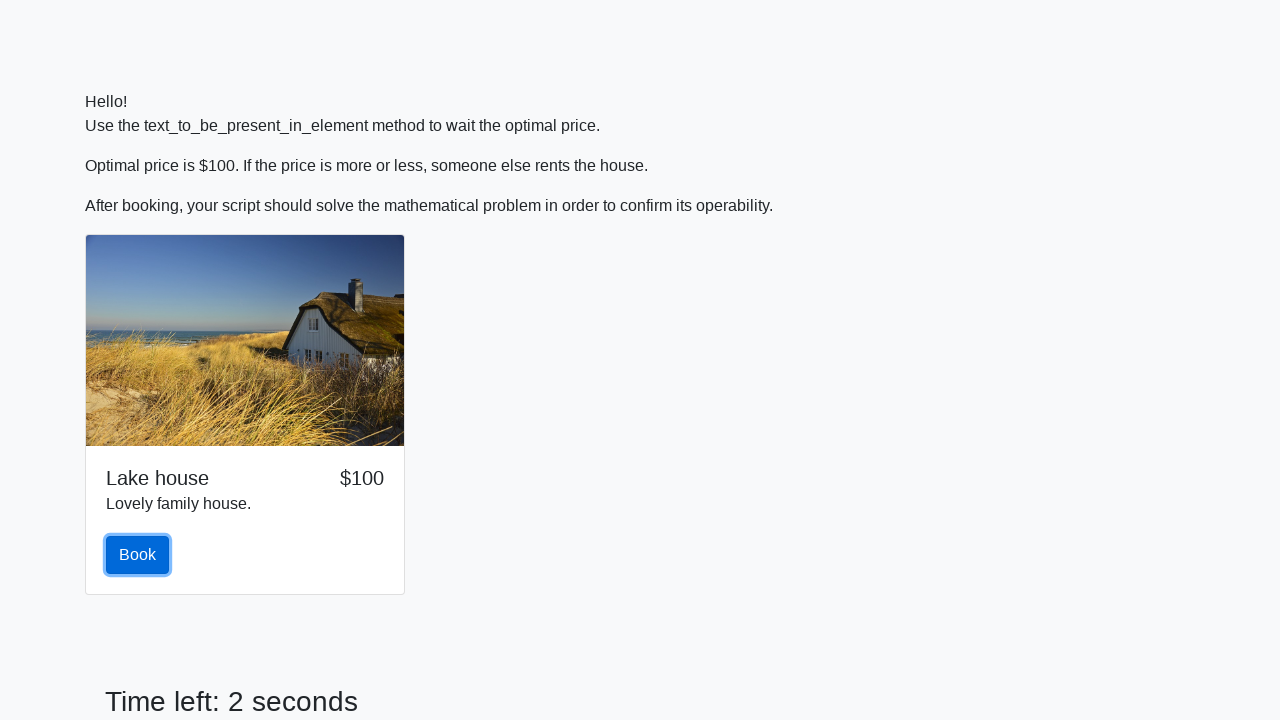

Solved mathematical problem: log(12*sin(15)) = 2.0545664666857797
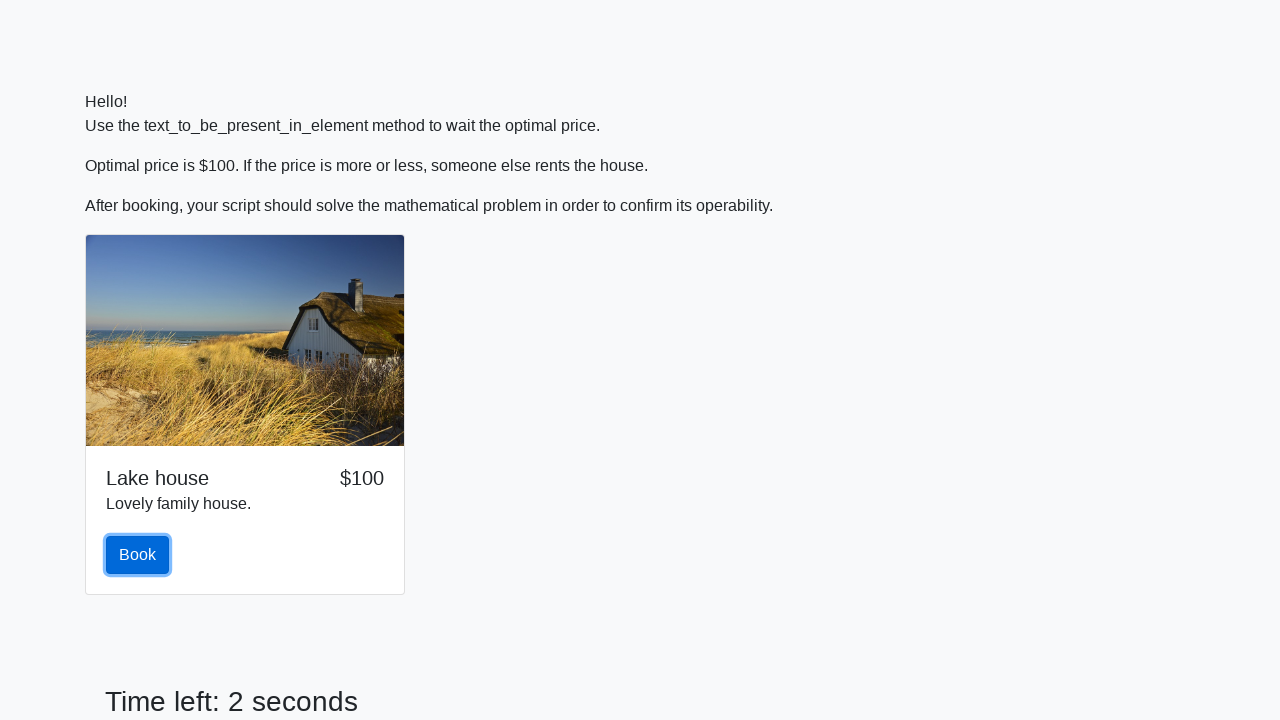

Entered solution '2.0545664666857797' in answer field on #answer
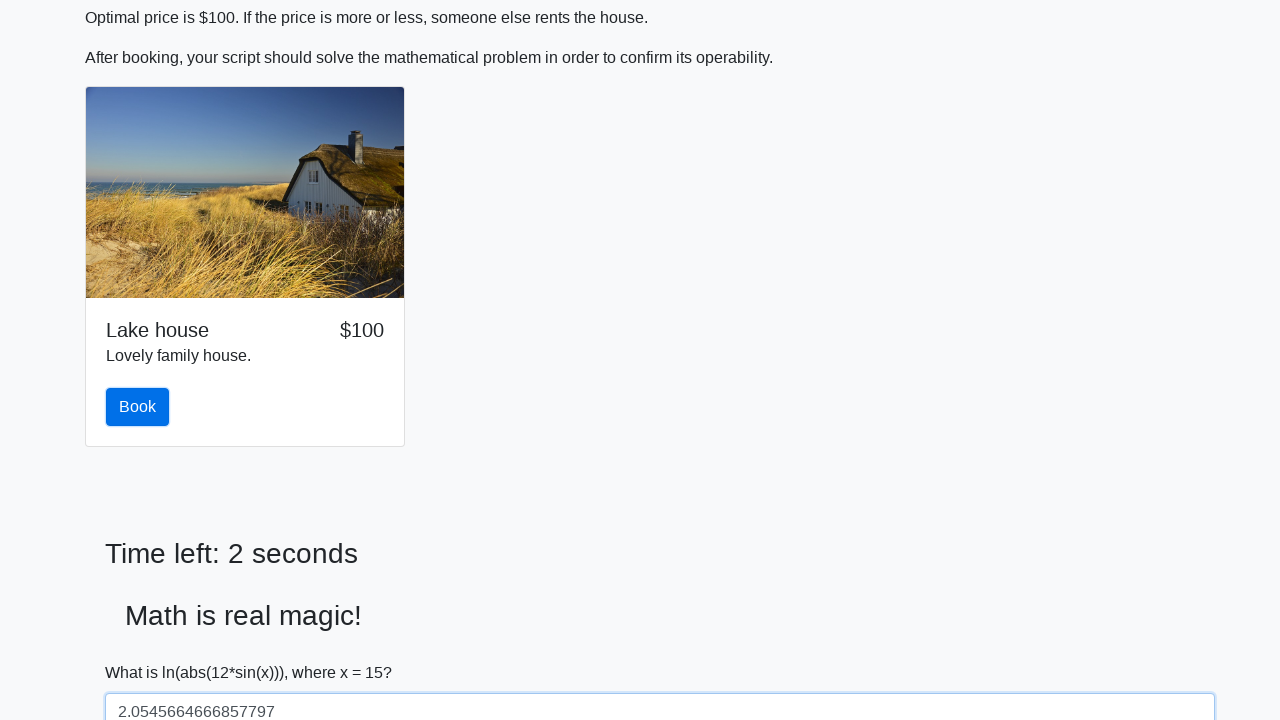

Submitted the solution at (143, 651) on button[type='submit']
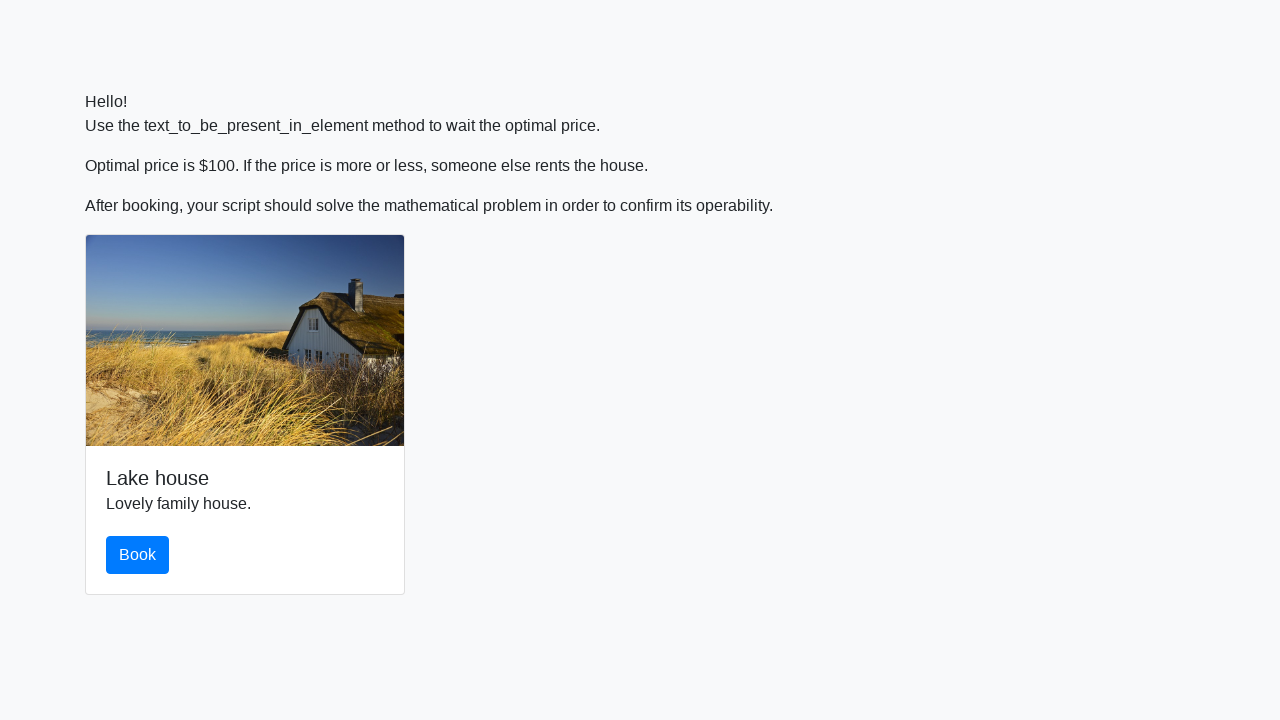

Alert dialog accepted
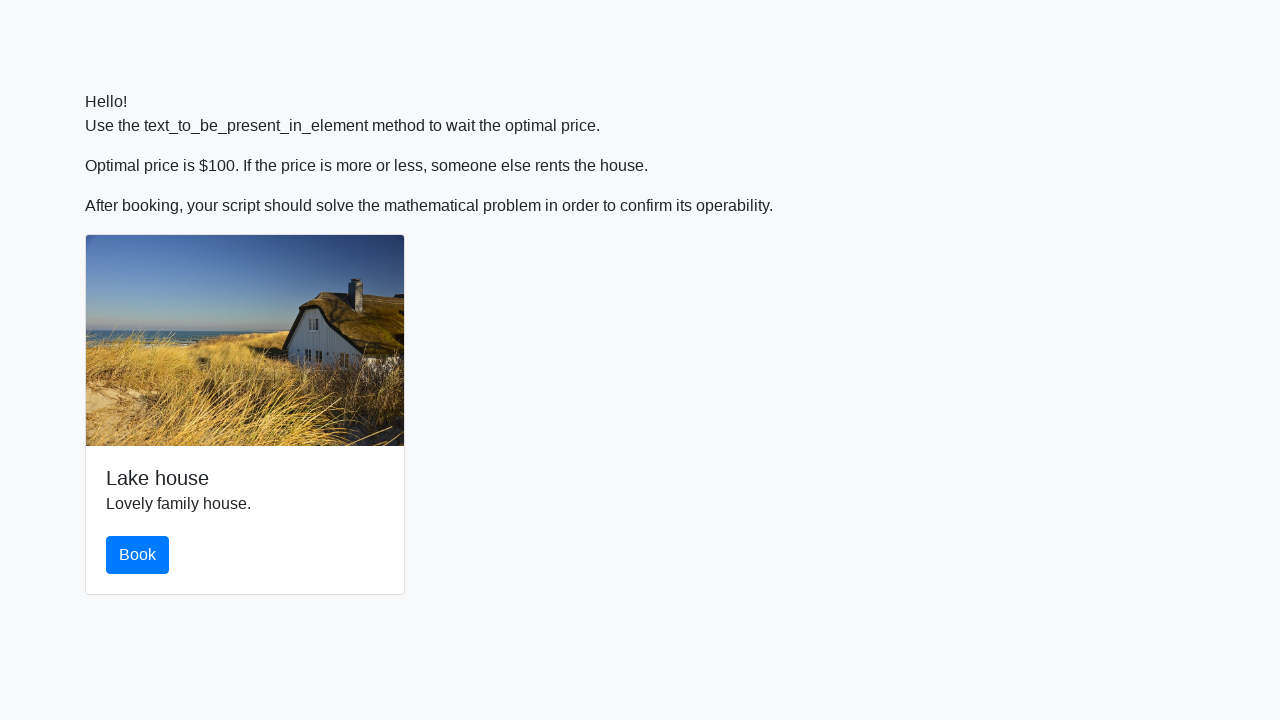

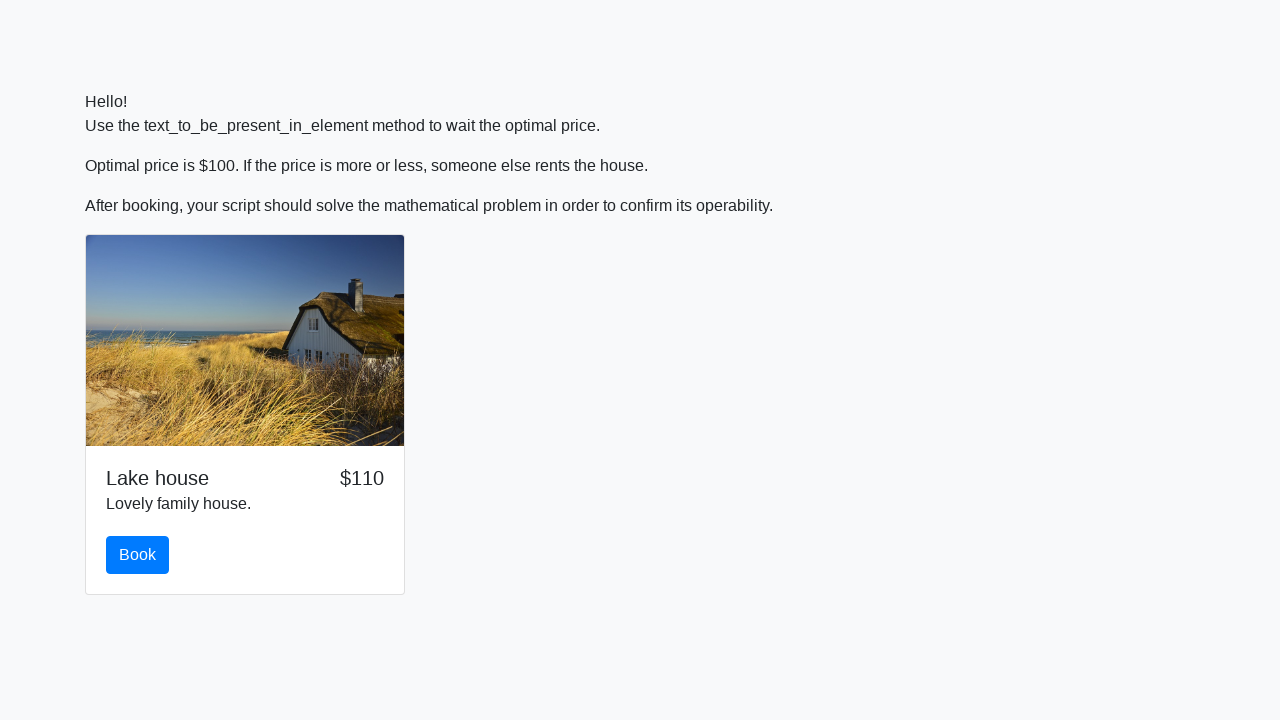